Tests a passenger count dropdown by clicking to open it, incrementing the adult passenger count 4 times, and then closing the dropdown

Starting URL: https://rahulshettyacademy.com/dropdownsPractise/

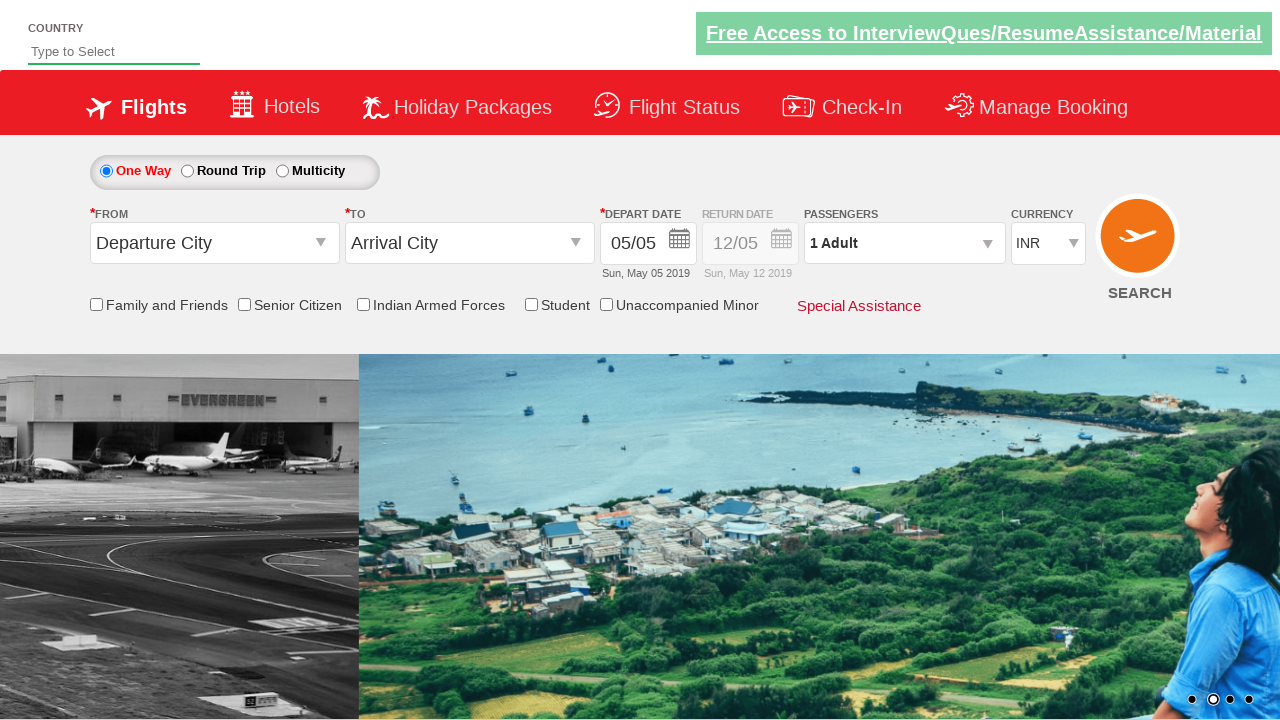

Clicked passenger info dropdown to open it at (904, 243) on #divpaxinfo
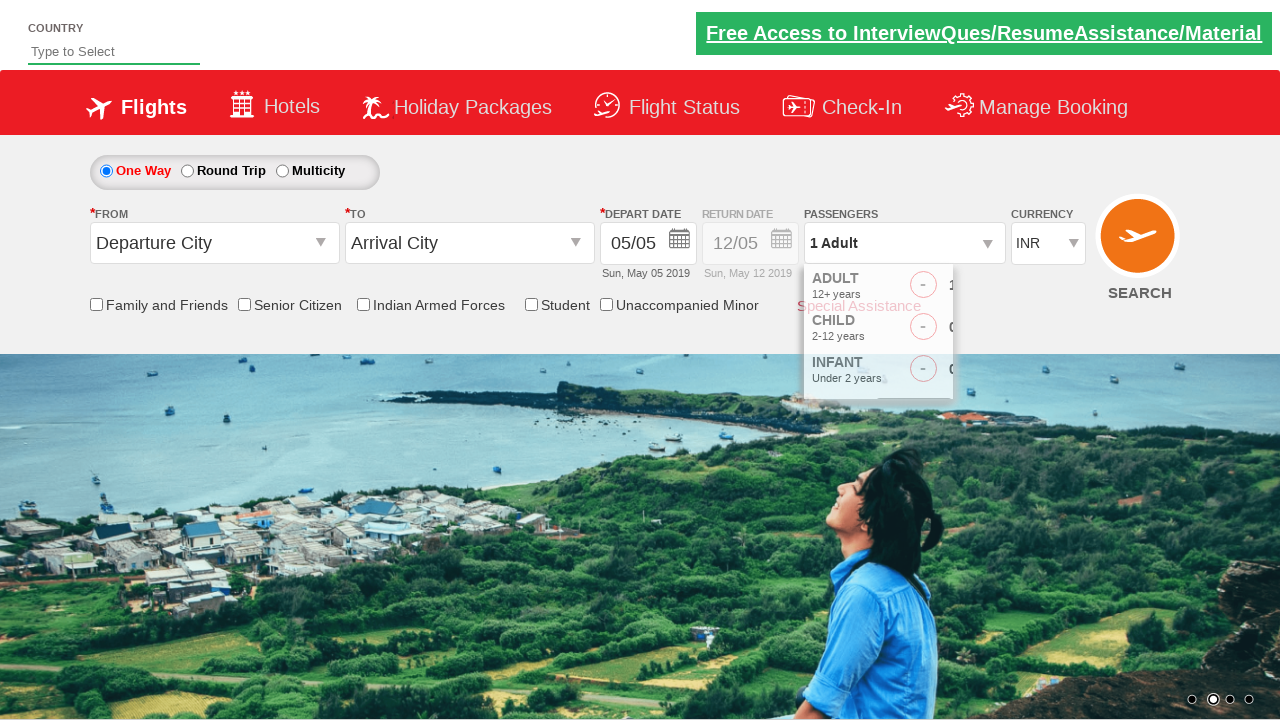

Waited for dropdown to become visible
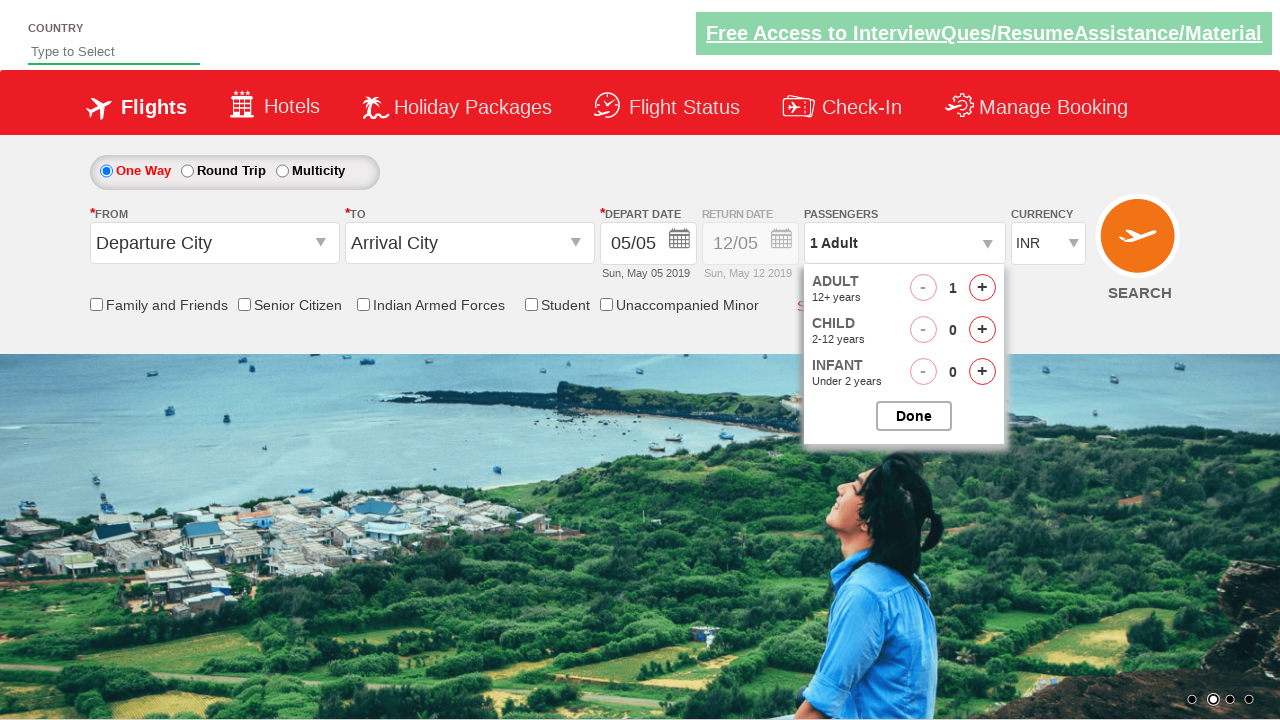

Incremented adult passenger count (iteration 1 of 4) at (982, 288) on #hrefIncAdt
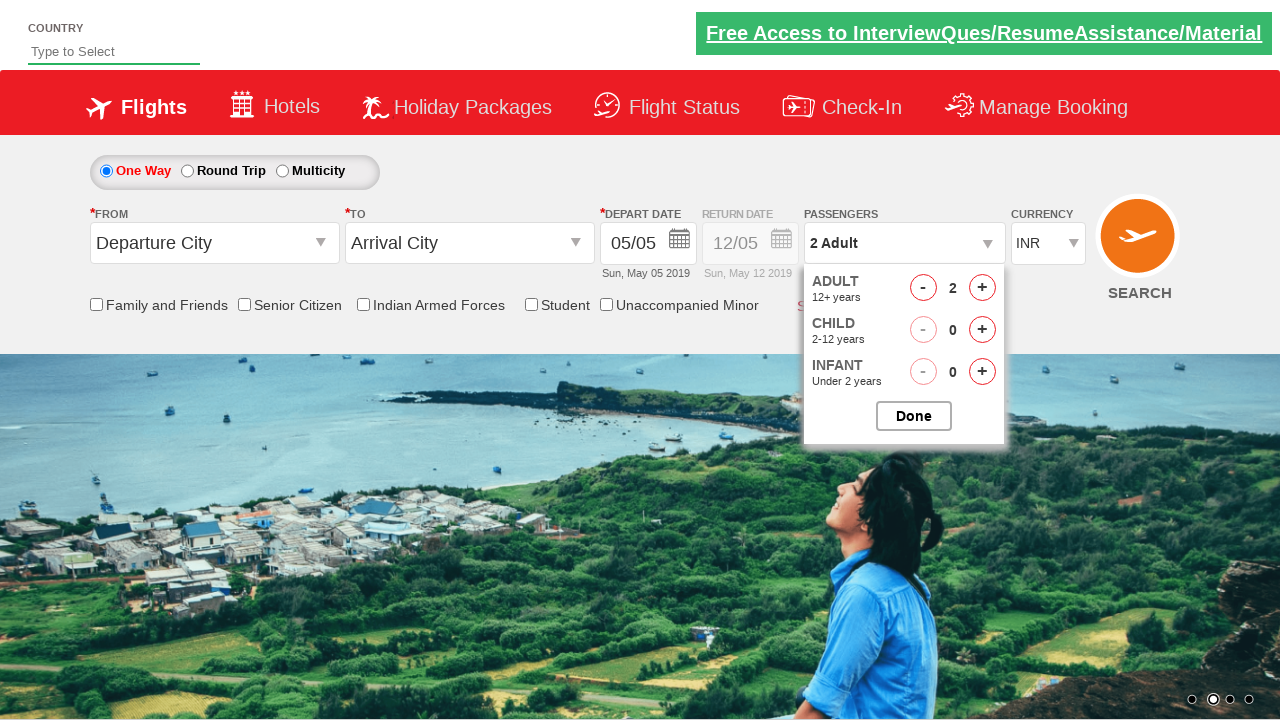

Incremented adult passenger count (iteration 2 of 4) at (982, 288) on #hrefIncAdt
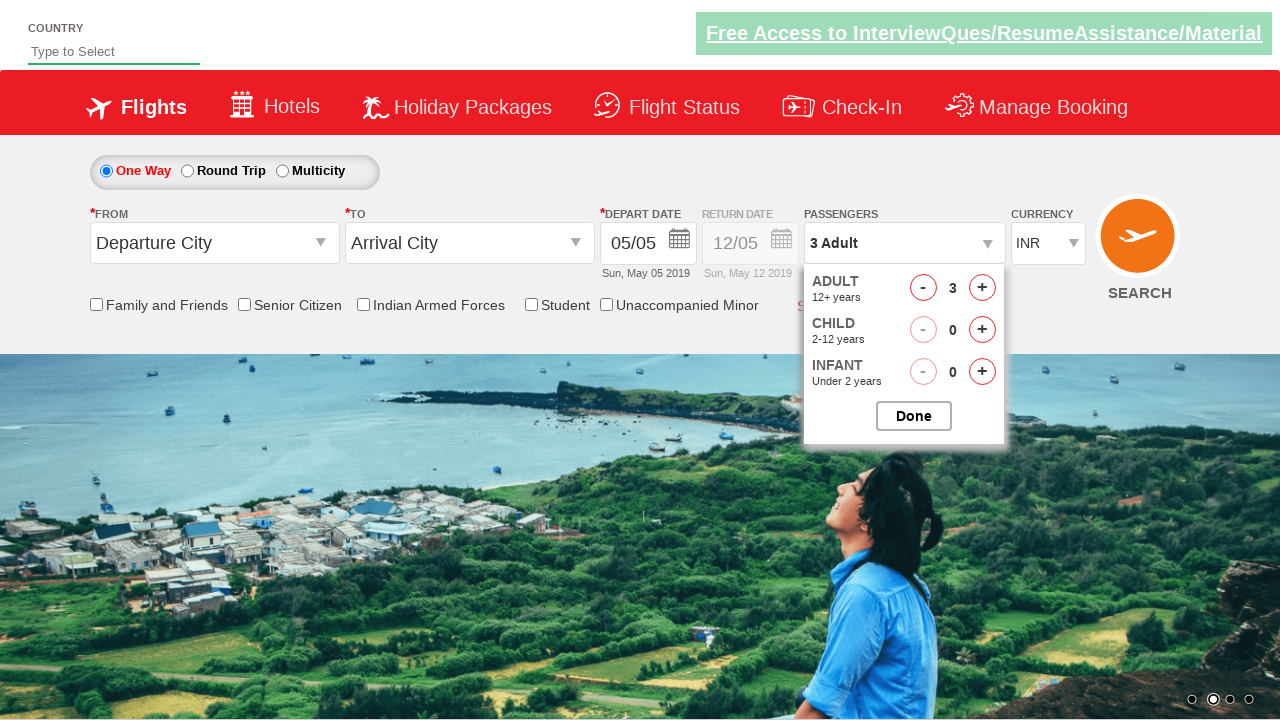

Incremented adult passenger count (iteration 3 of 4) at (982, 288) on #hrefIncAdt
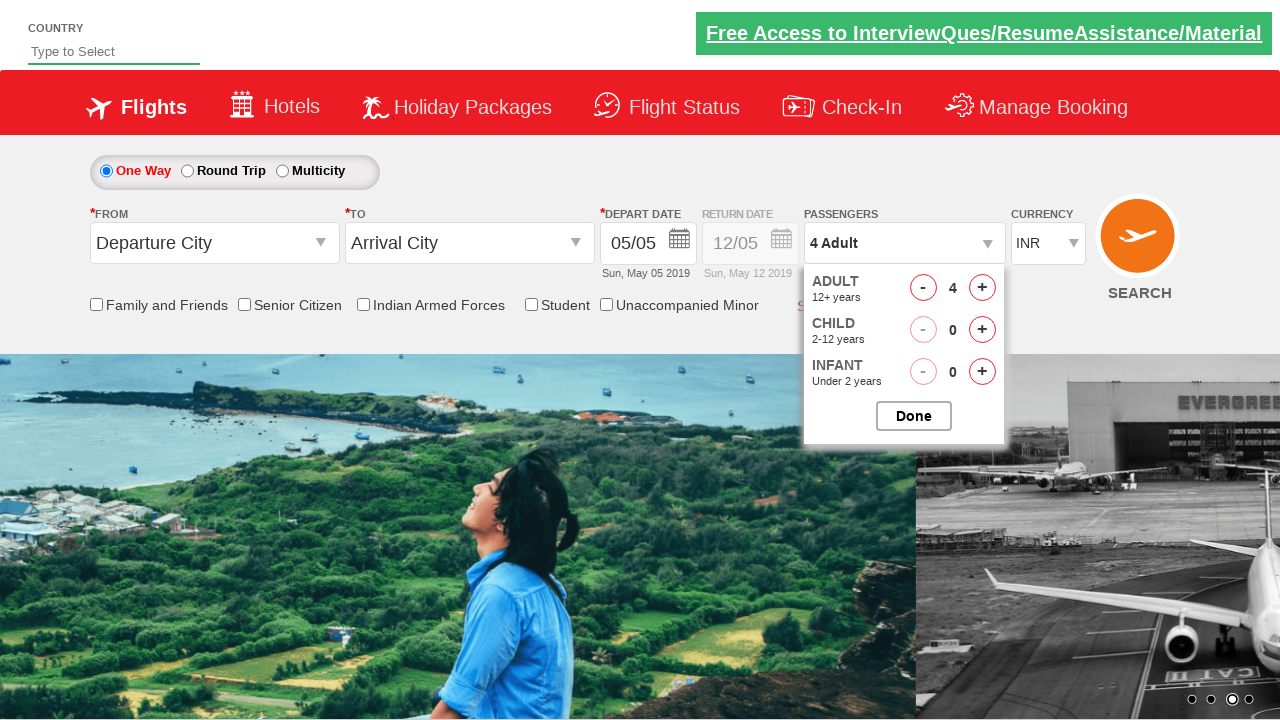

Incremented adult passenger count (iteration 4 of 4) at (982, 288) on #hrefIncAdt
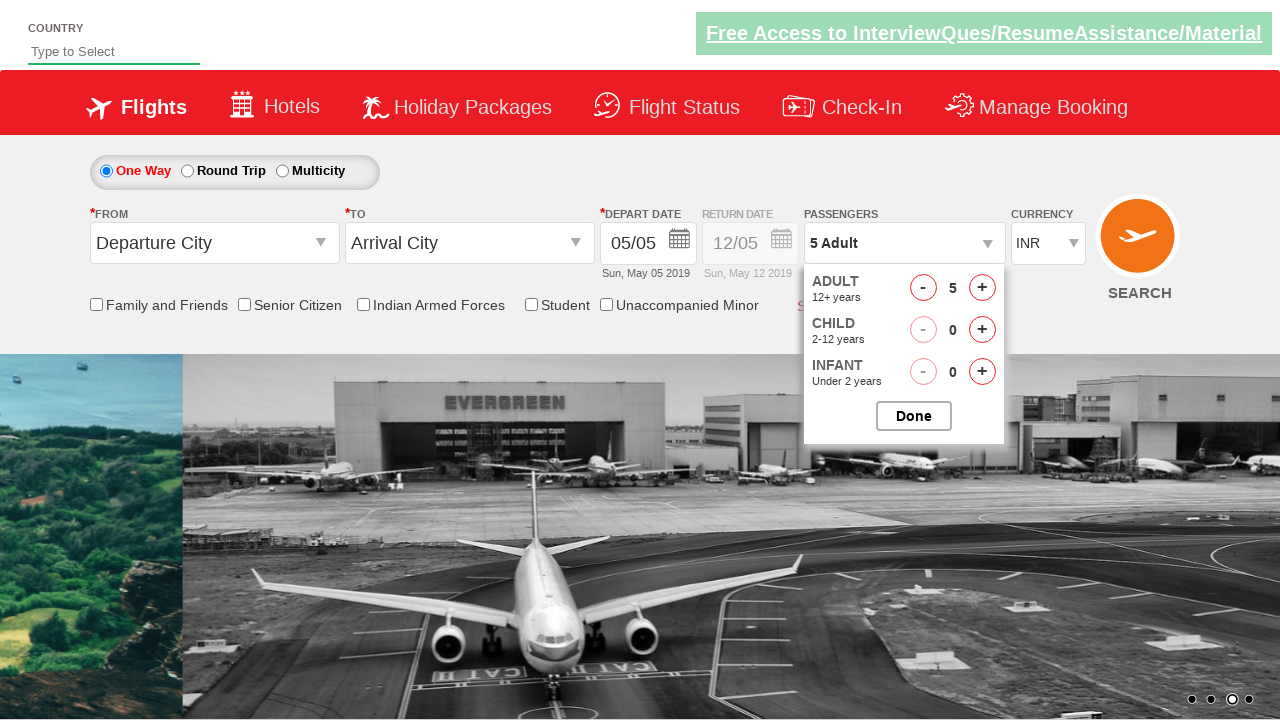

Clicked button to close passenger options dropdown at (914, 416) on #btnclosepaxoption
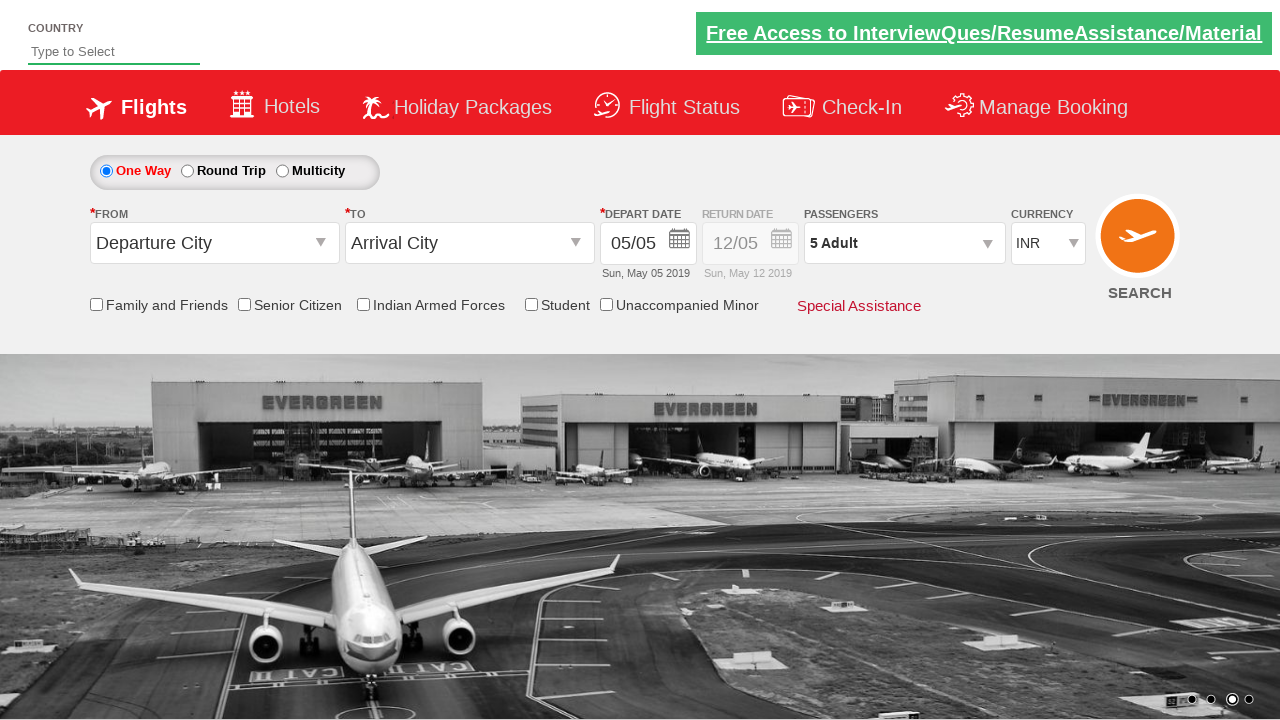

Verified passenger info dropdown is present after closing
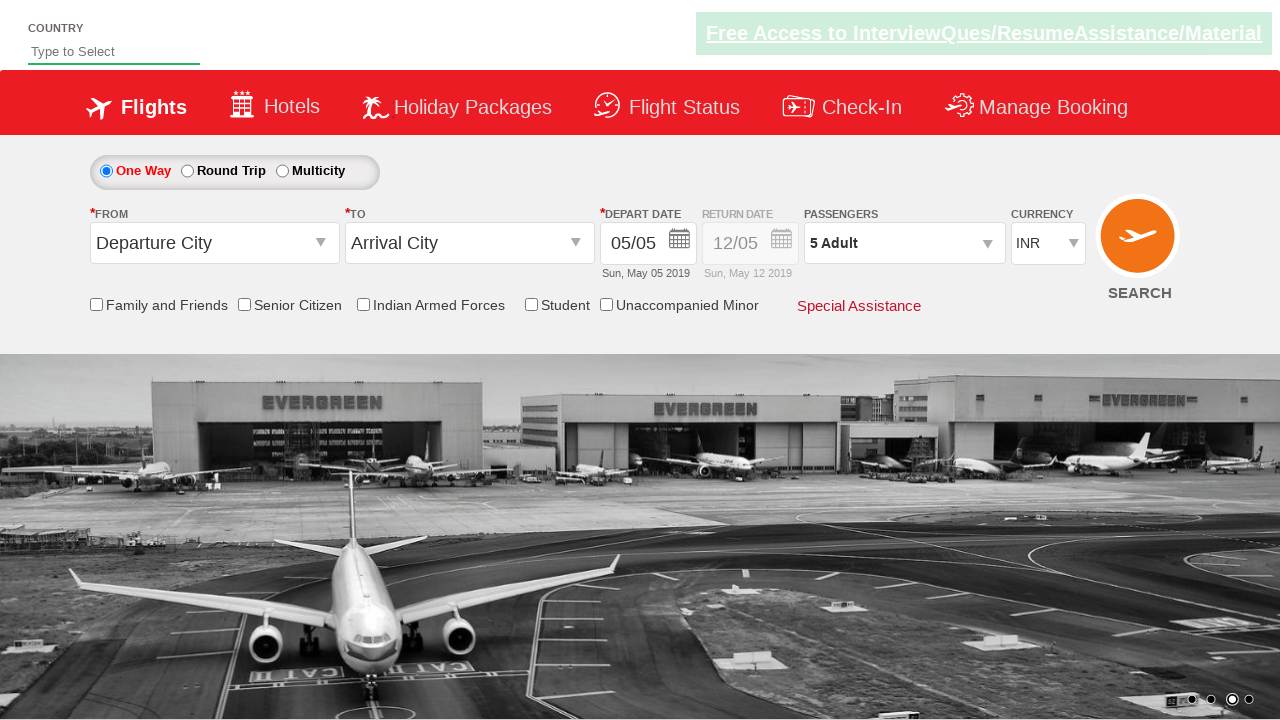

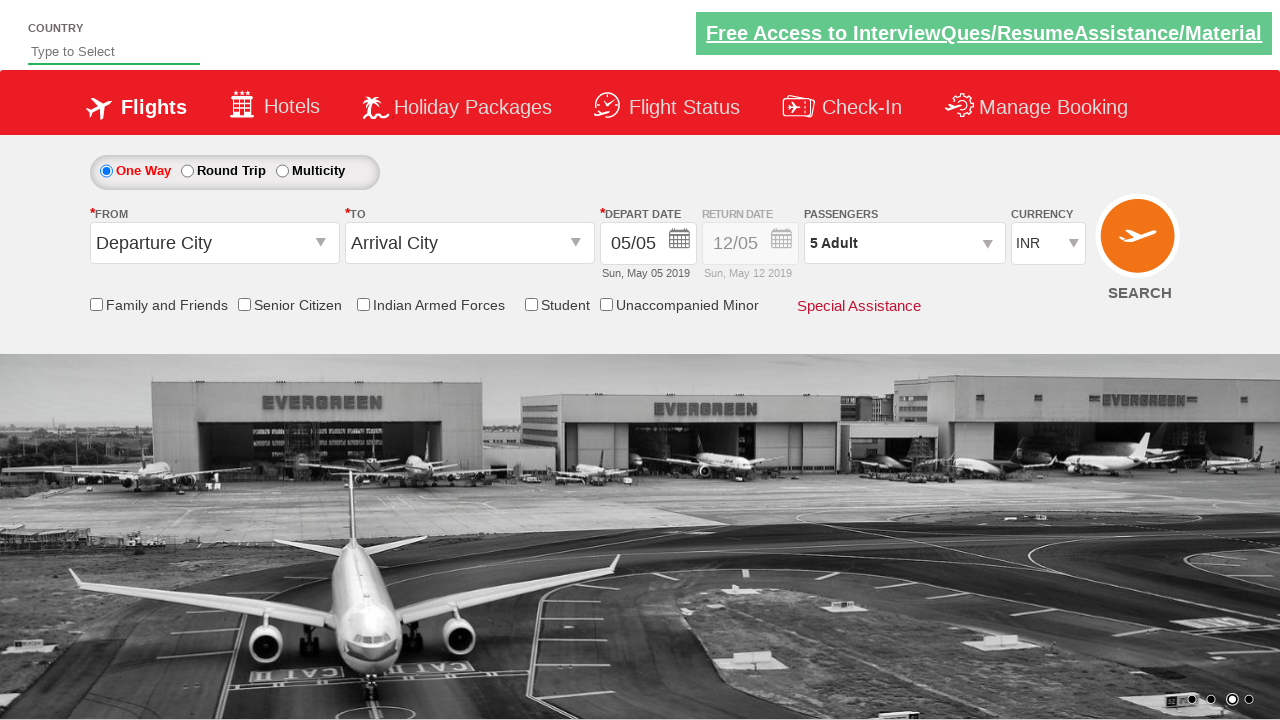